Navigates to an automation practice page and interacts with a dropdown select element to verify its options are accessible

Starting URL: https://rahulshettyacademy.com/AutomationPractice/

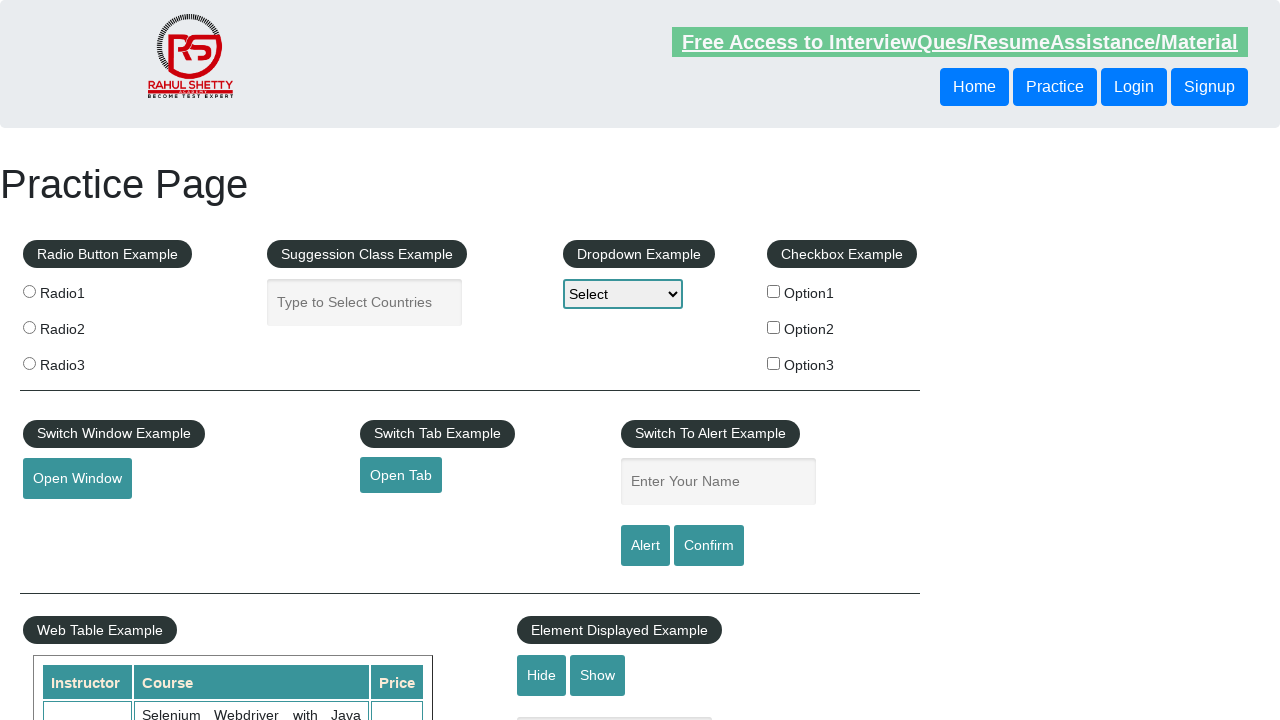

Waited for dropdown element to be present
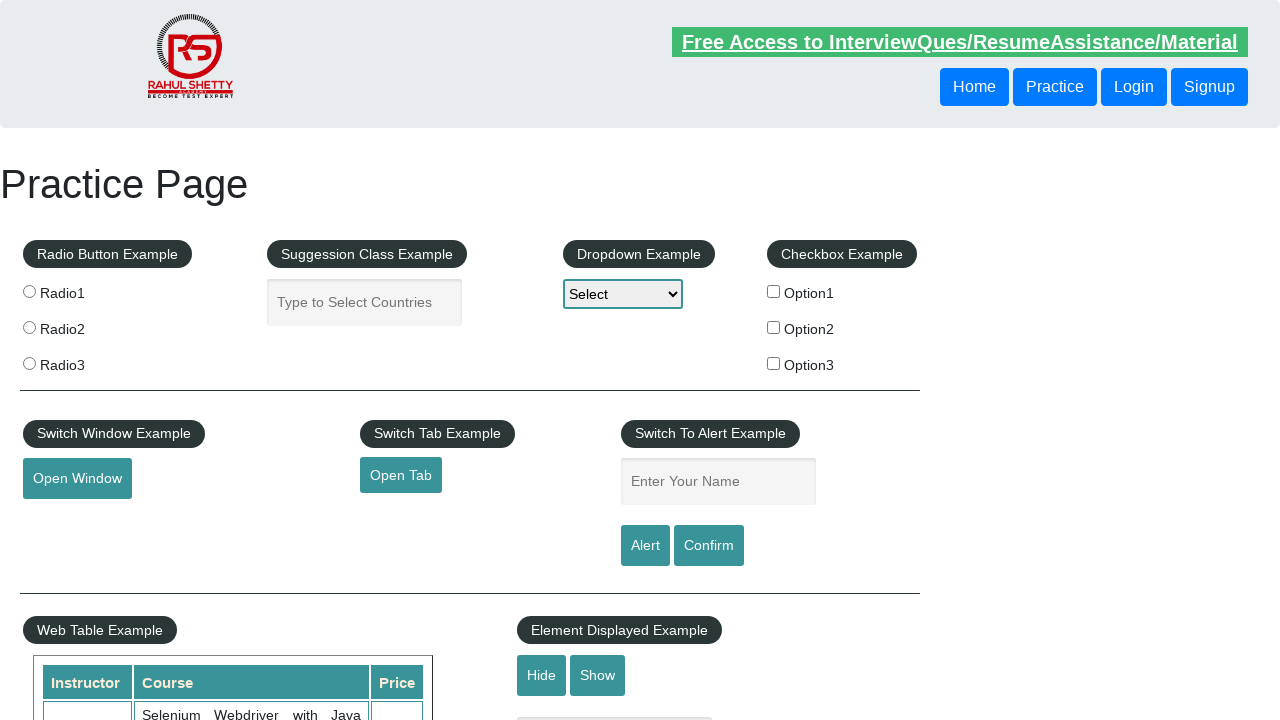

Located dropdown select element
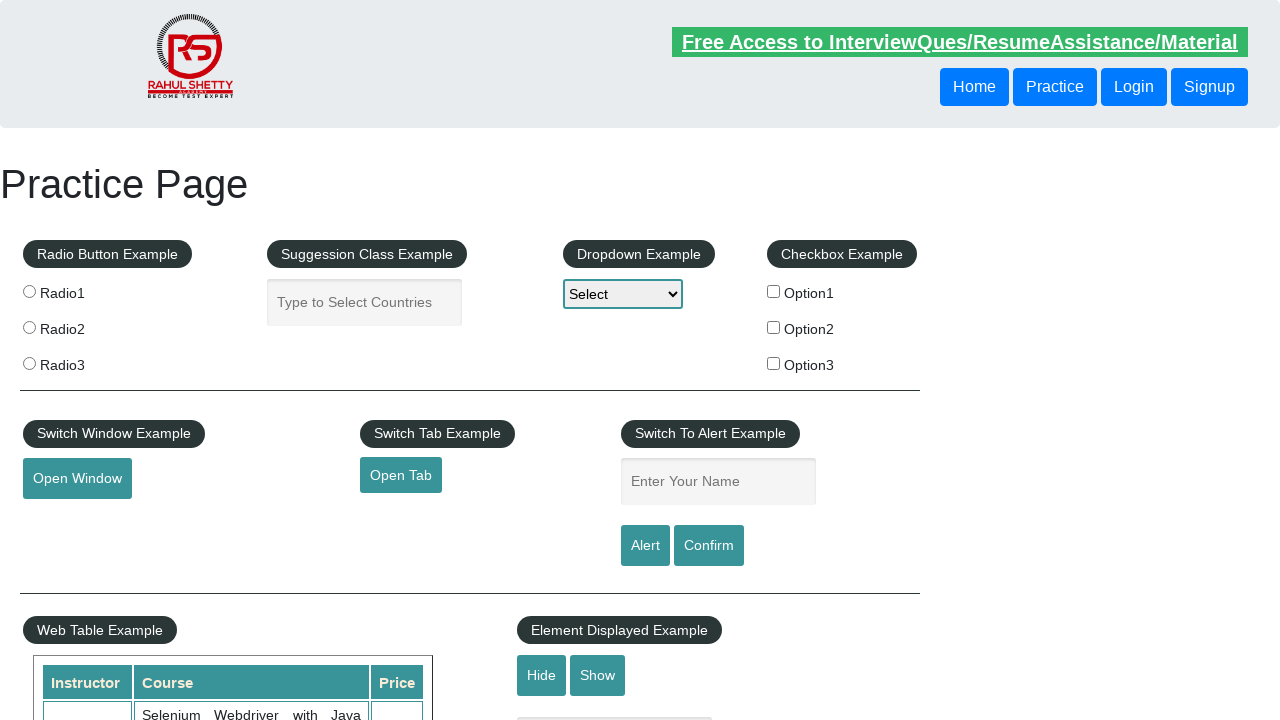

Retrieved all options from dropdown
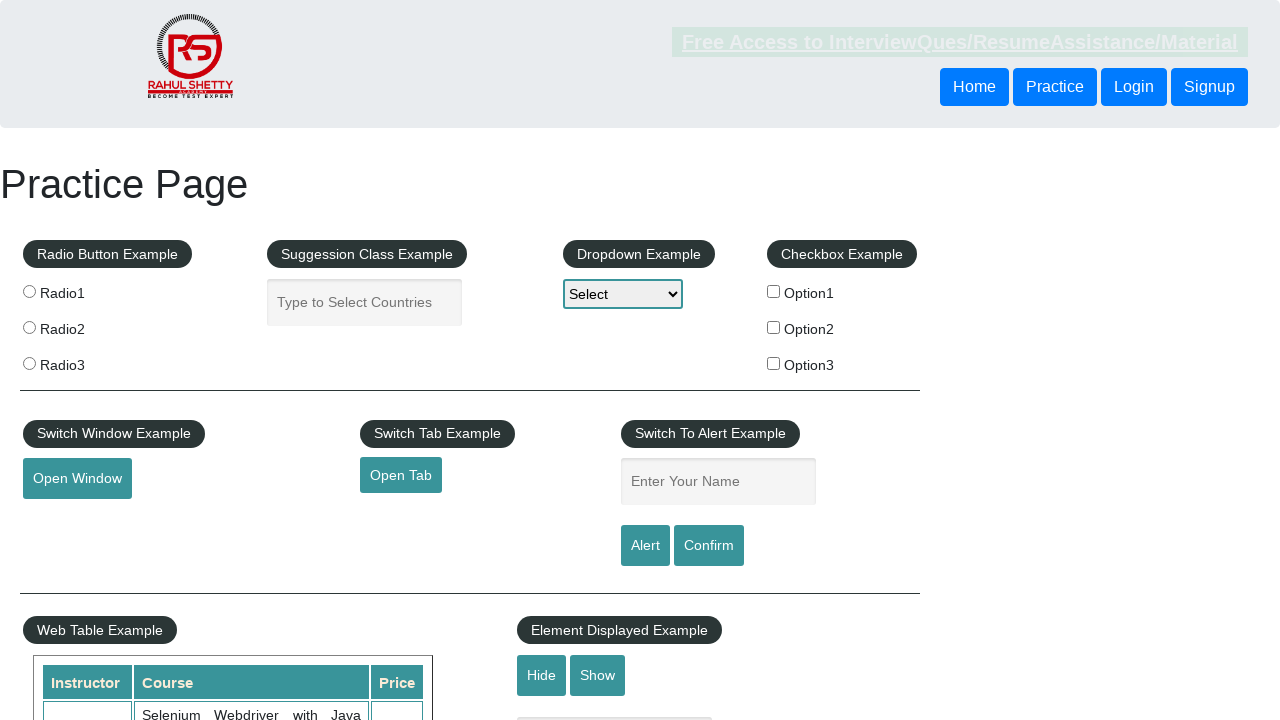

Verified dropdown contains options
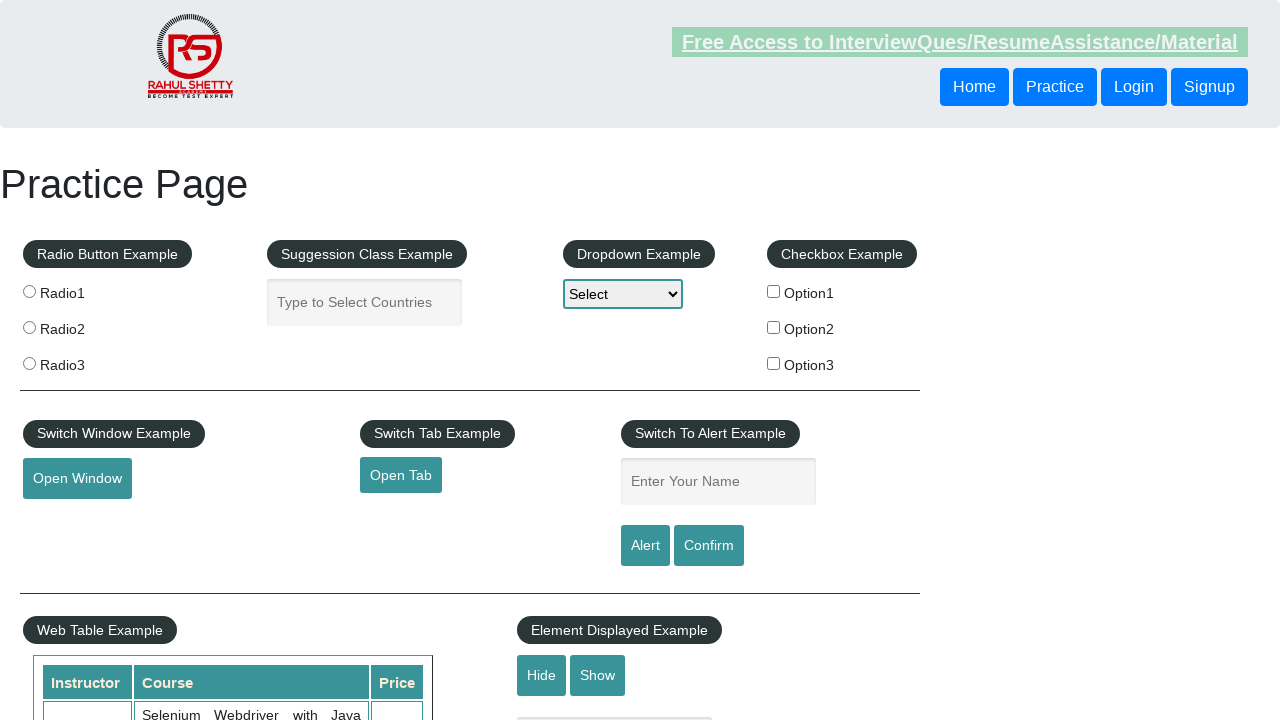

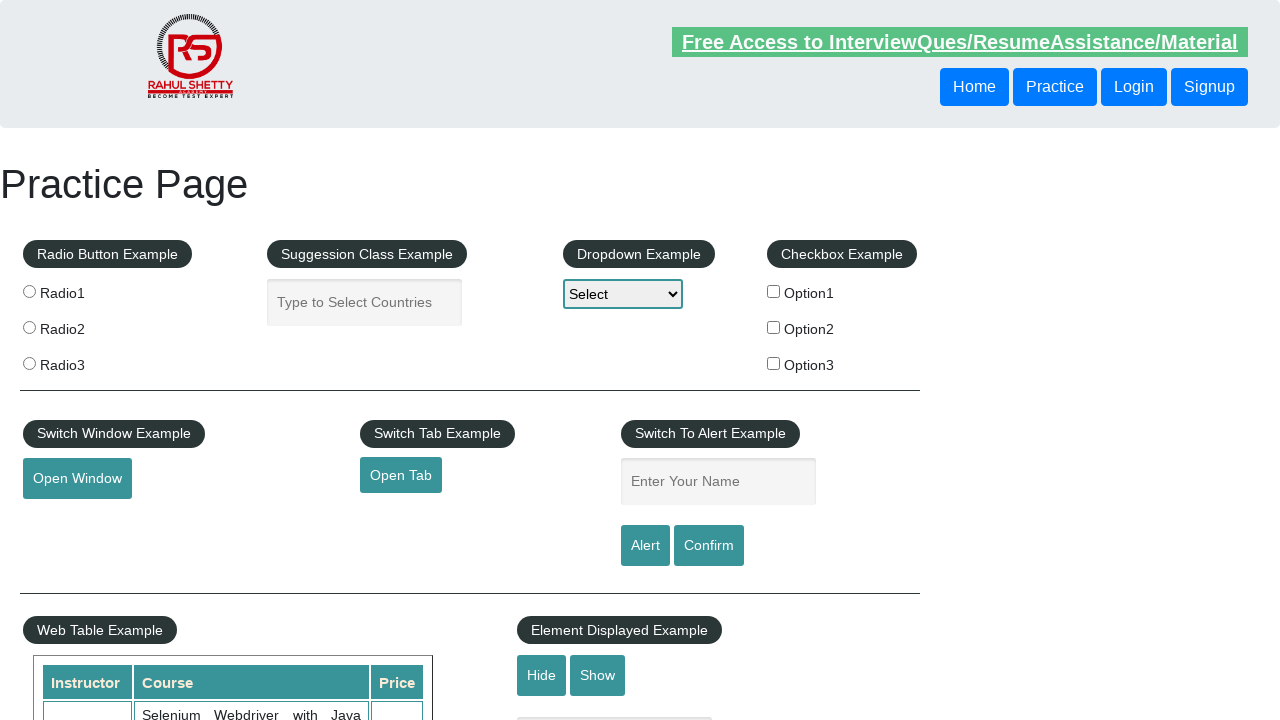